Tests confirmation dialog by accepting it and verifying the result message

Starting URL: https://demoqa.com/alerts

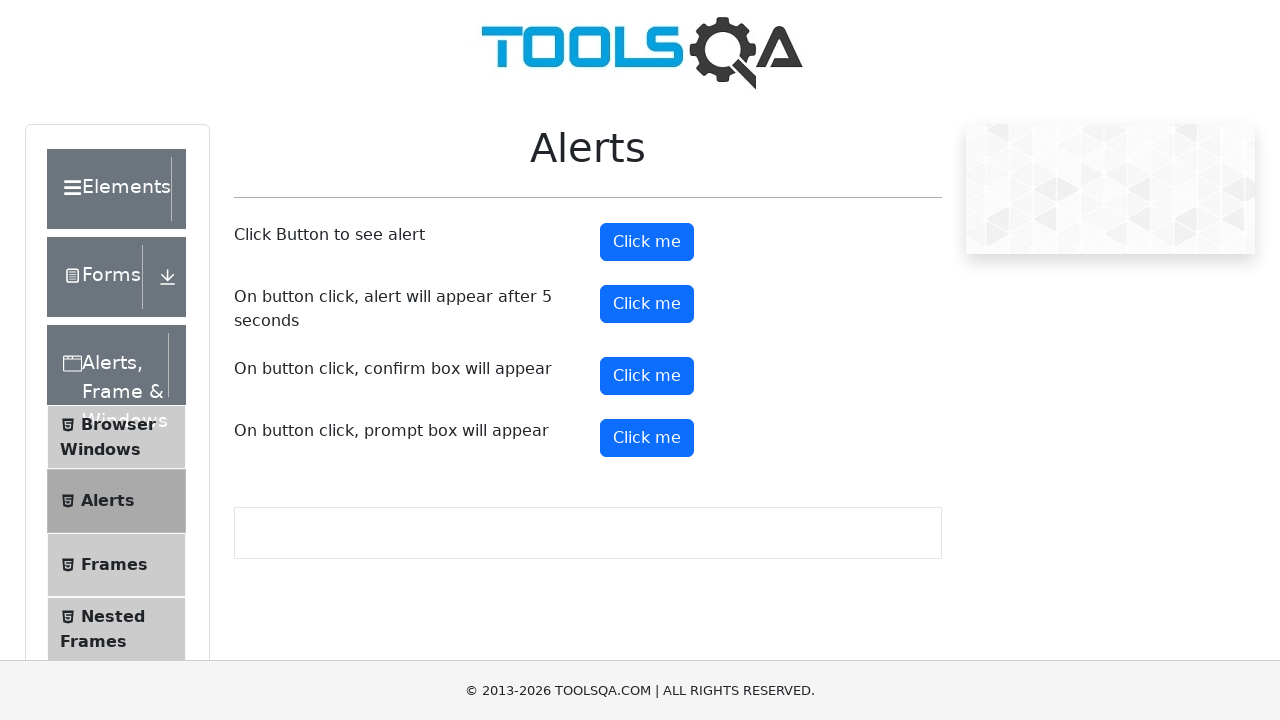

Set up dialog handler to accept confirmation dialogs
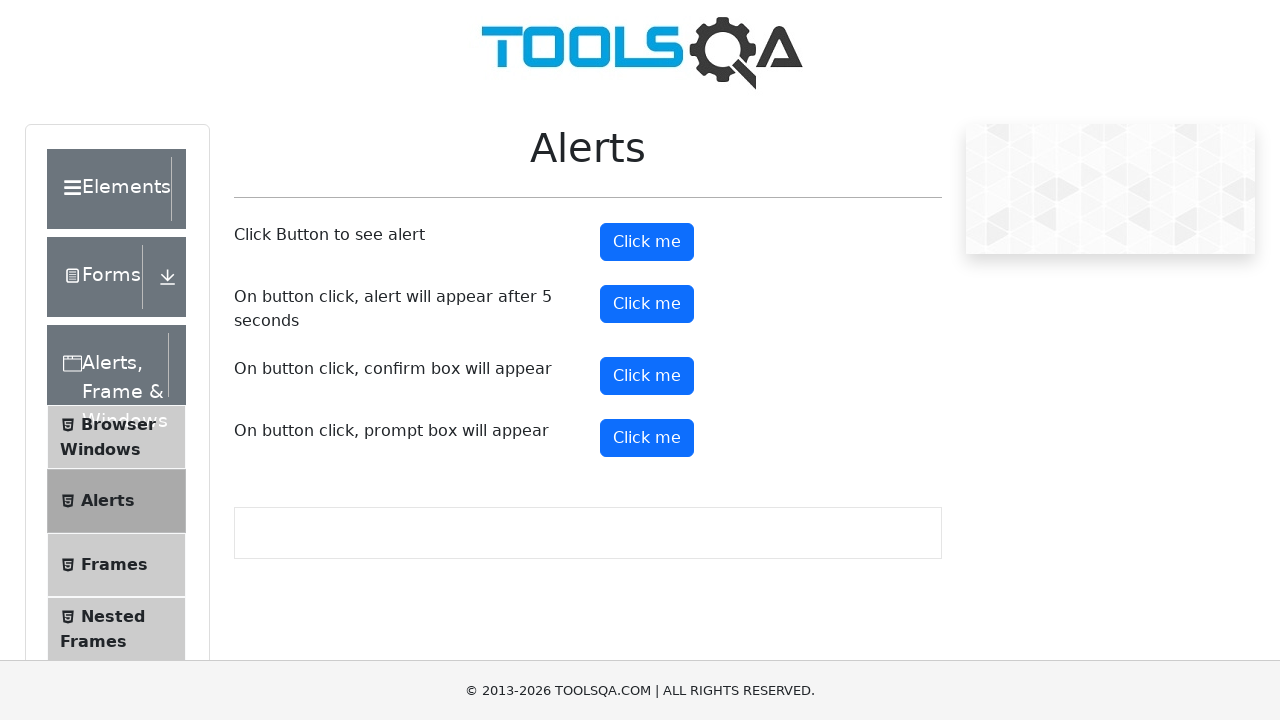

Clicked confirm button to trigger confirmation dialog at (647, 376) on button#confirmButton
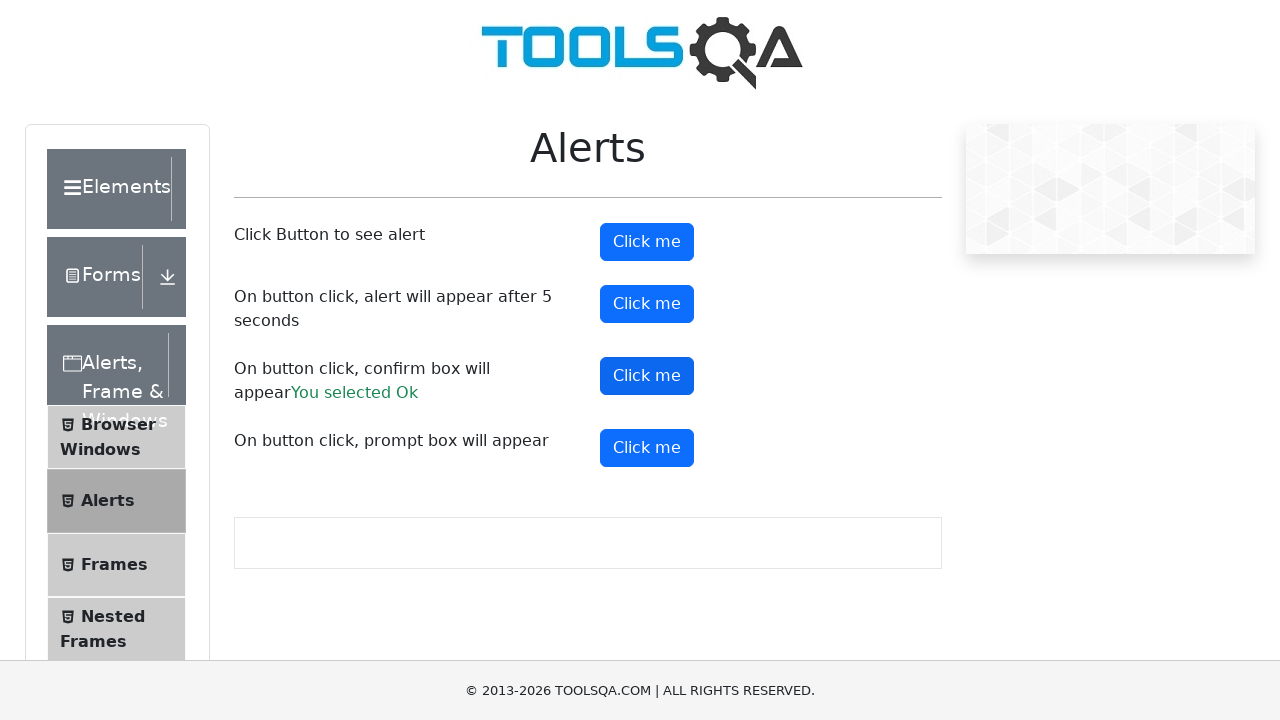

Waited for confirmation result message to appear
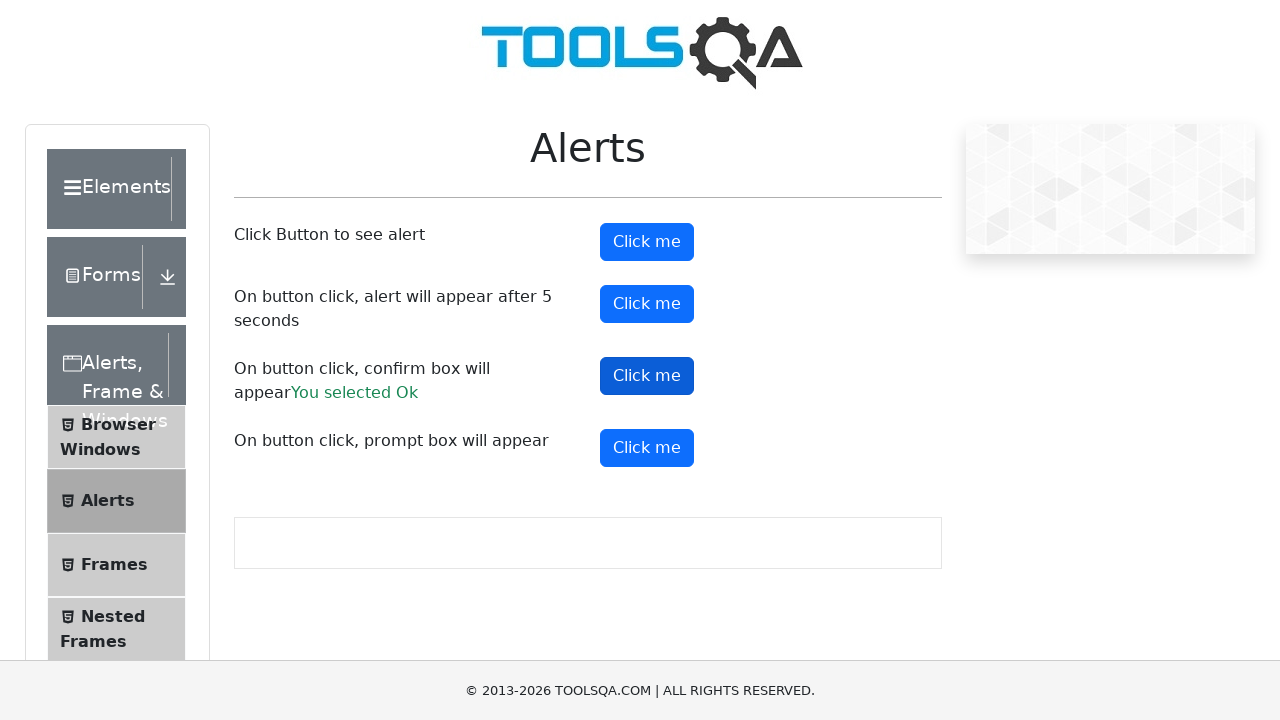

Retrieved confirmation result text
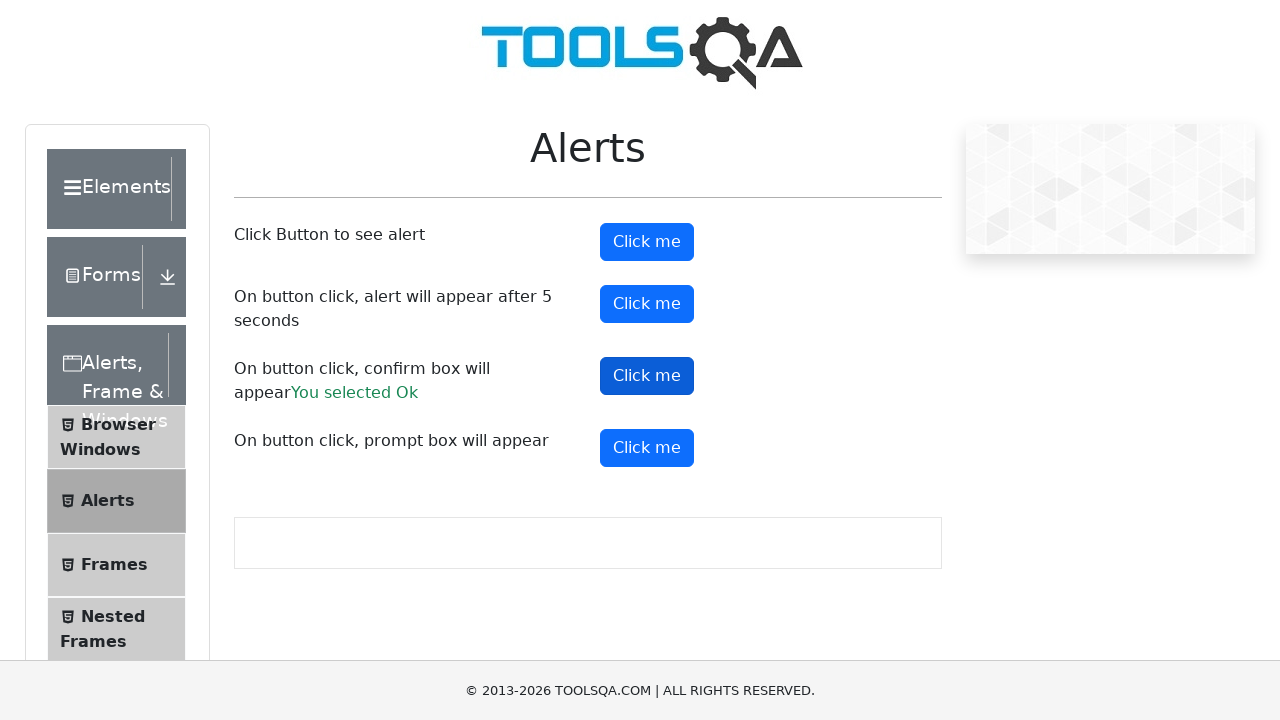

Verified result message contains 'You selected Ok'
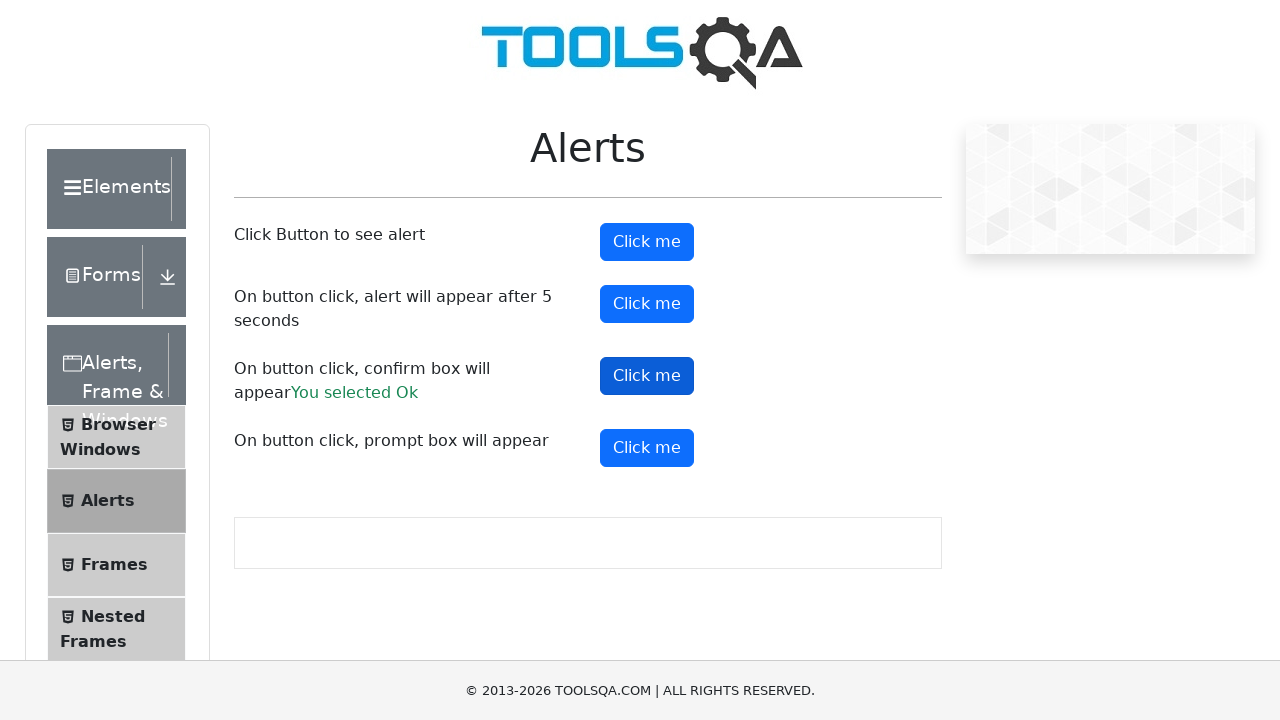

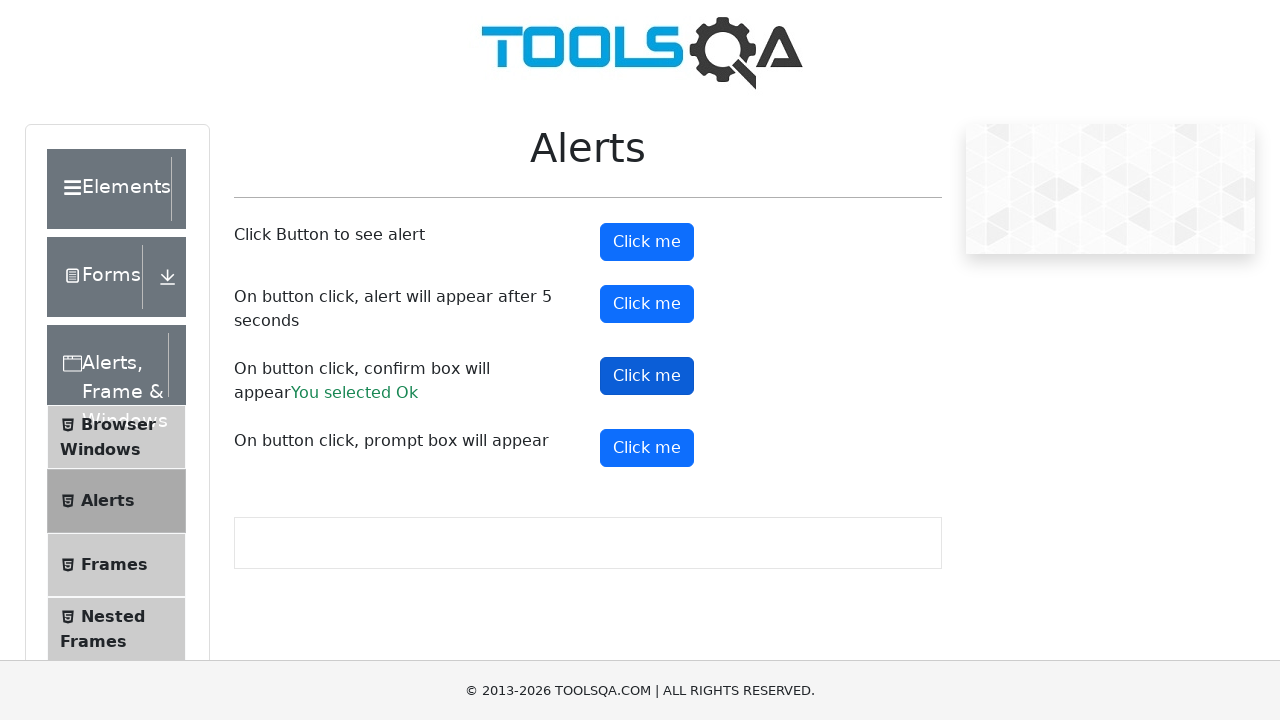